Tests simple JavaScript alert by clicking the Simple Alert button, switching to the alert, and accepting it

Starting URL: https://v1.training-support.net/selenium/javascript-alerts

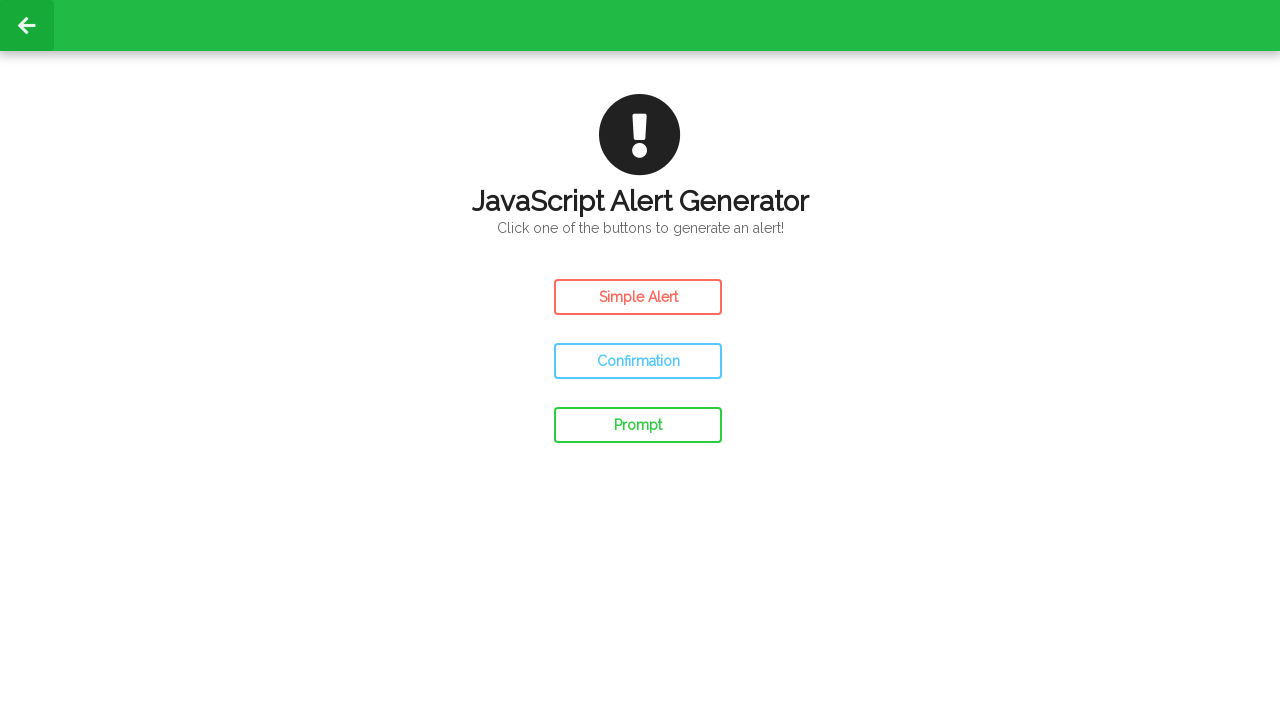

Clicked the Simple Alert button at (638, 297) on #simple
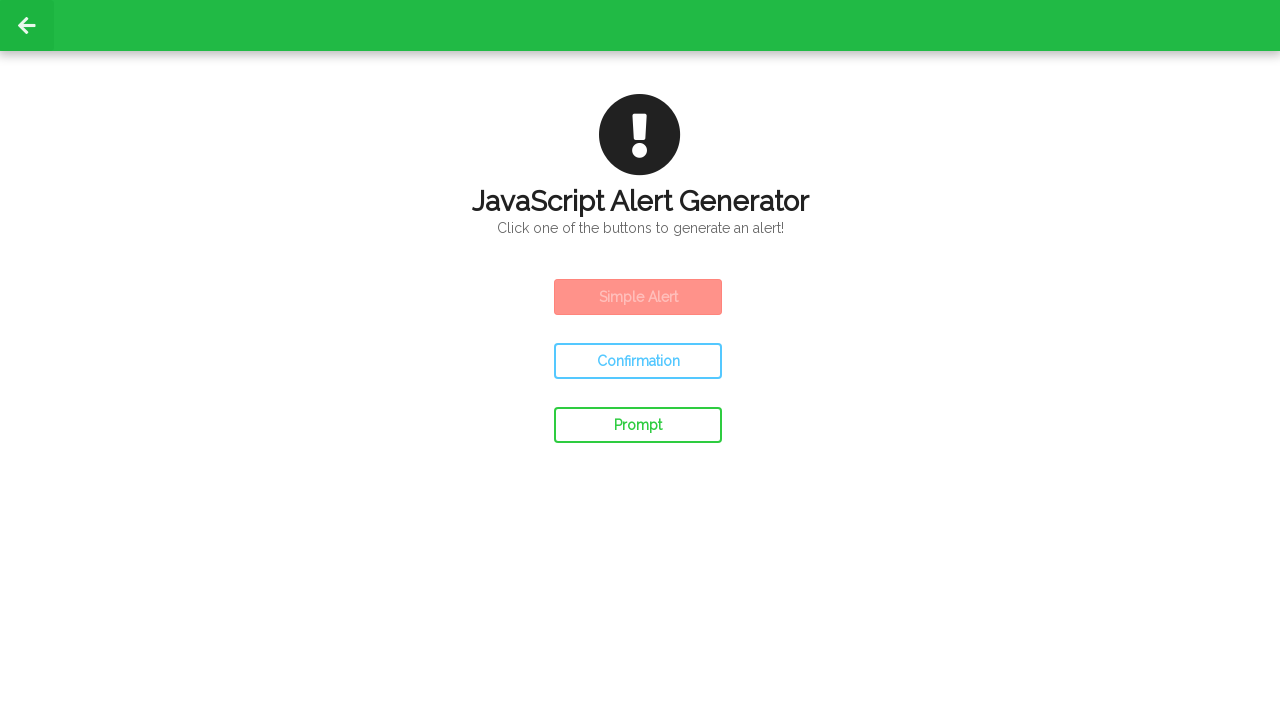

Set up dialog handler to accept alerts
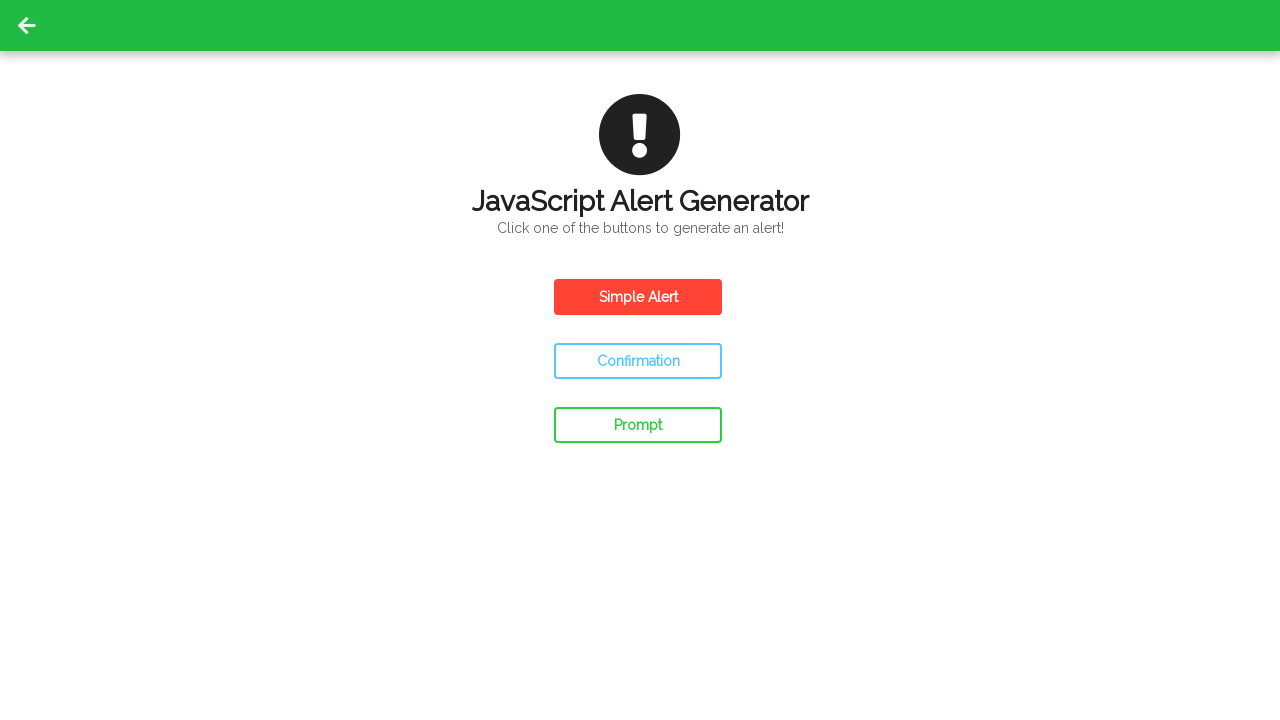

Waited 500ms for alert handling to complete
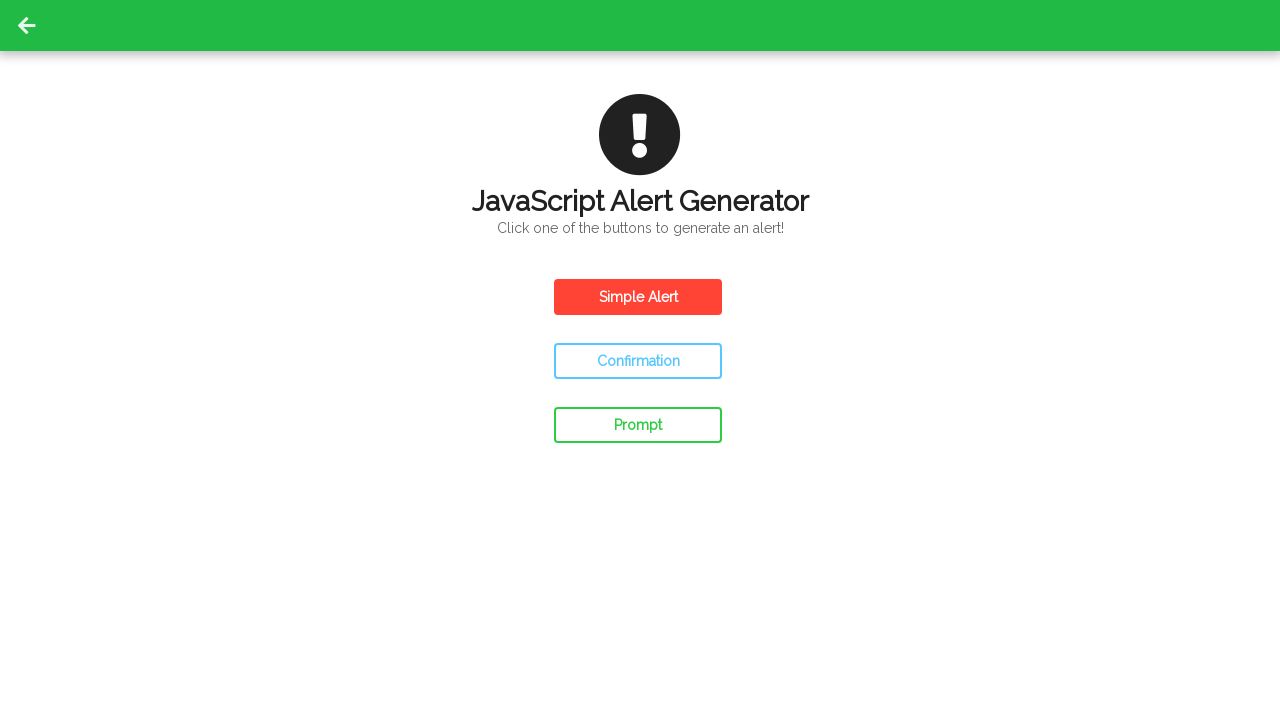

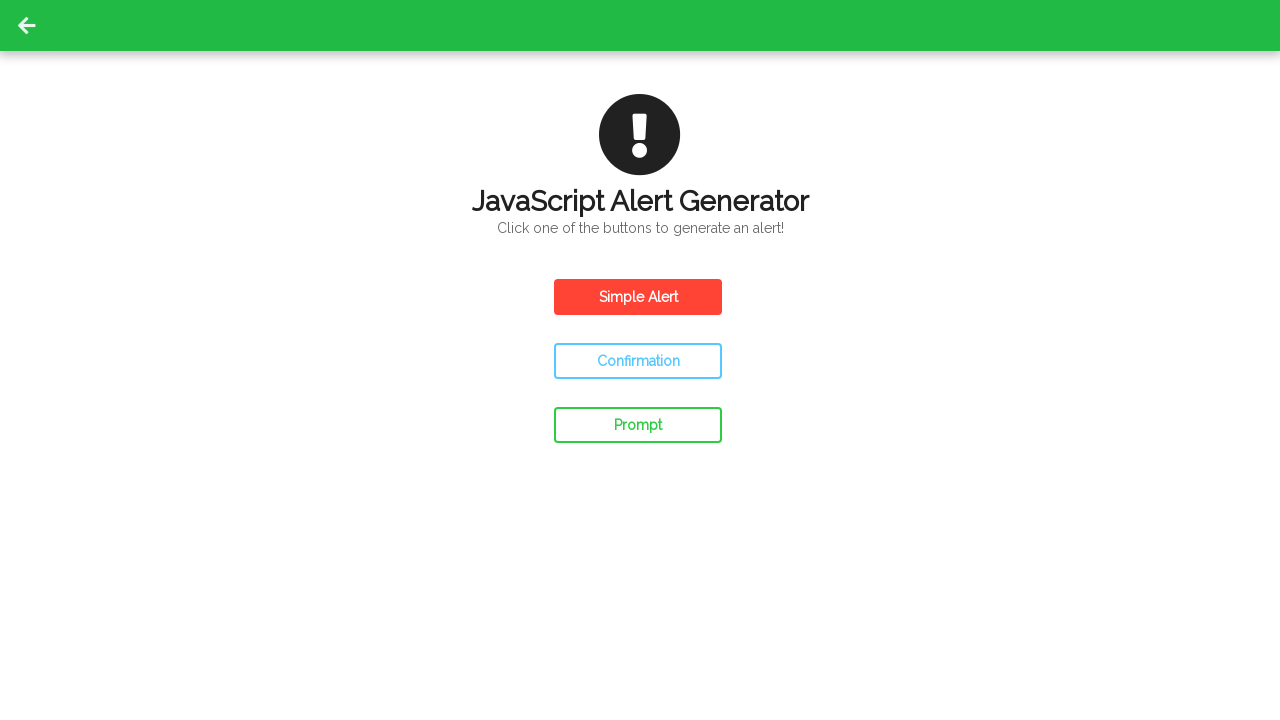